Tests window handling functionality by opening a new window via button click, verifying content in both windows, and switching between them

Starting URL: https://the-internet.herokuapp.com/windows

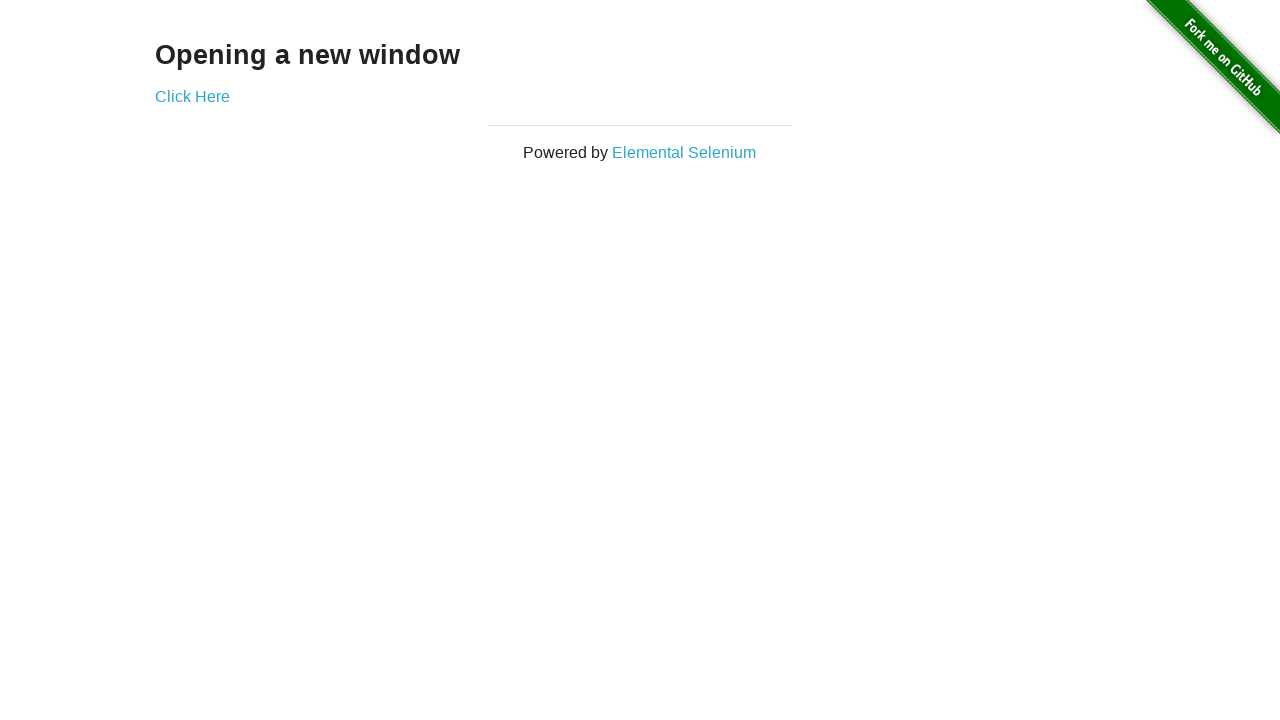

Stored reference to original page
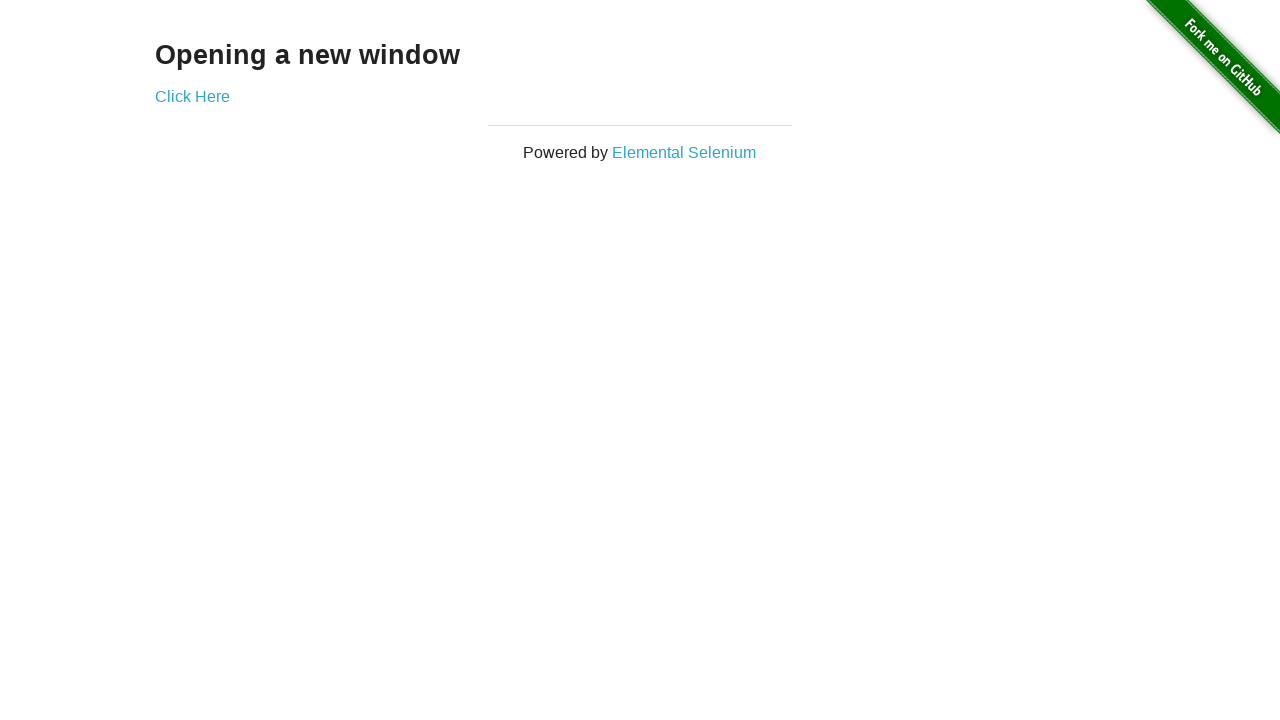

Located heading element 'Opening a new window'
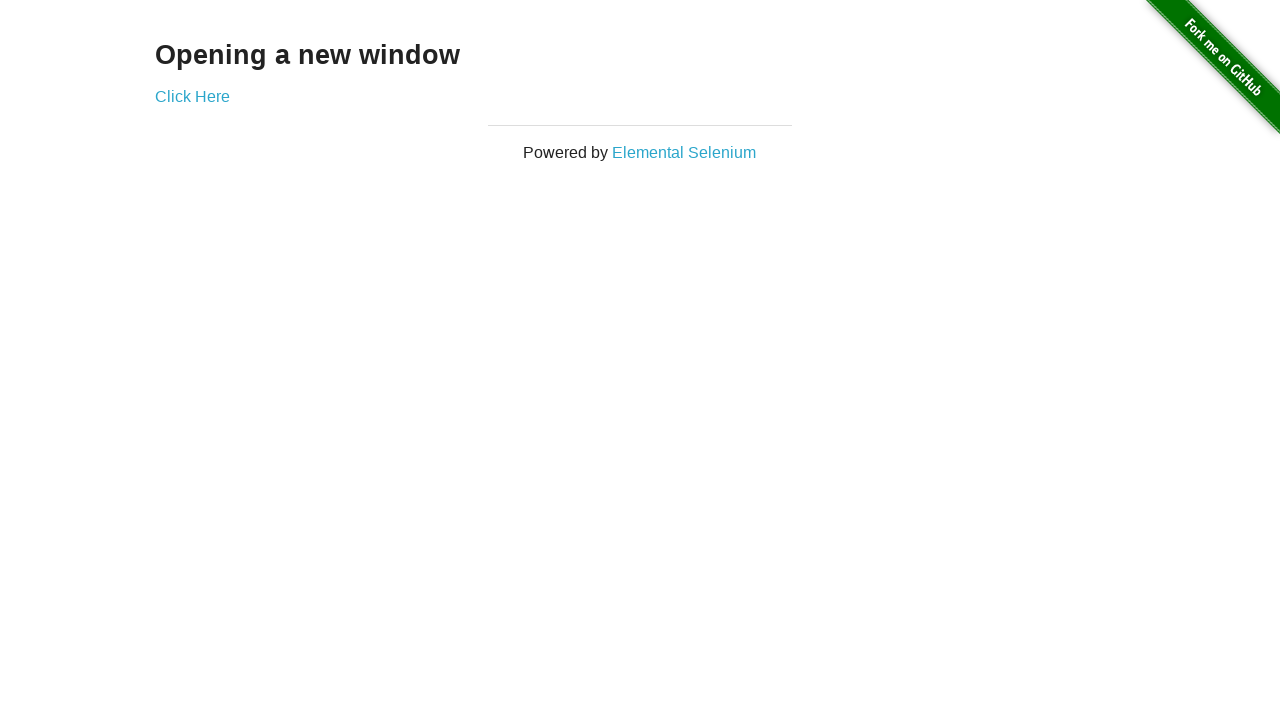

Verified heading text matches 'Opening a new window'
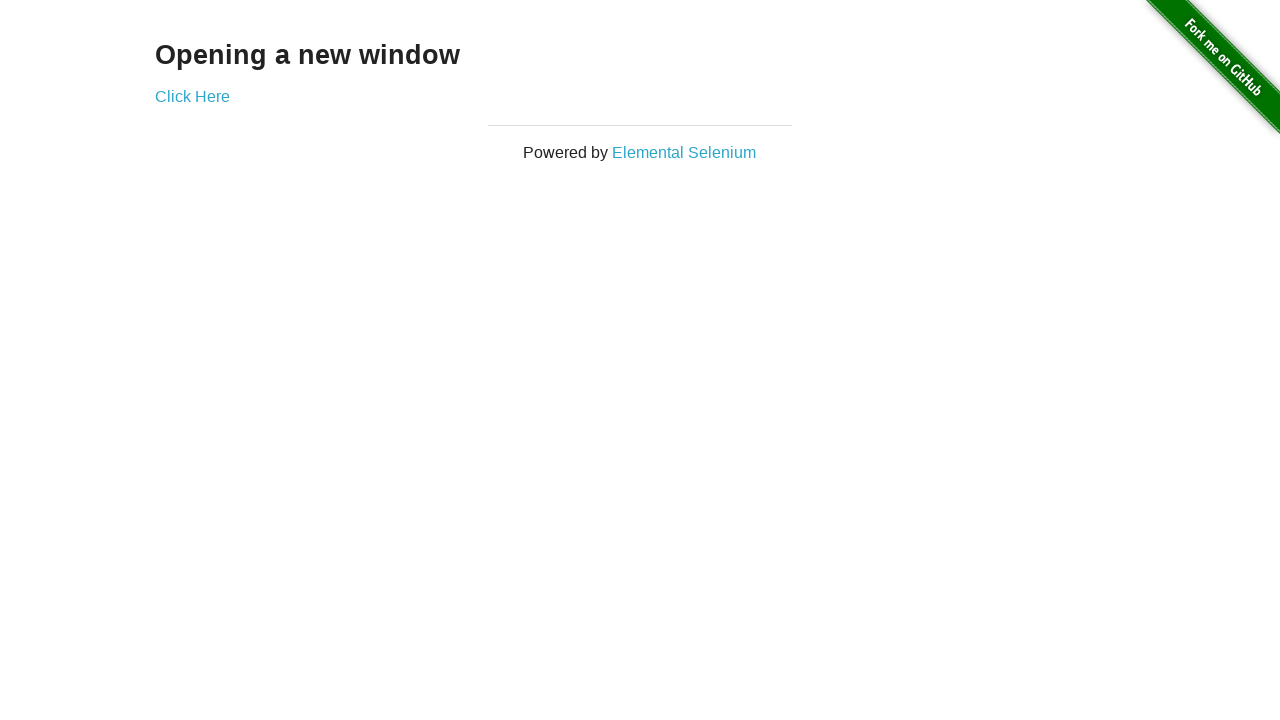

Verified initial page title is 'The Internet'
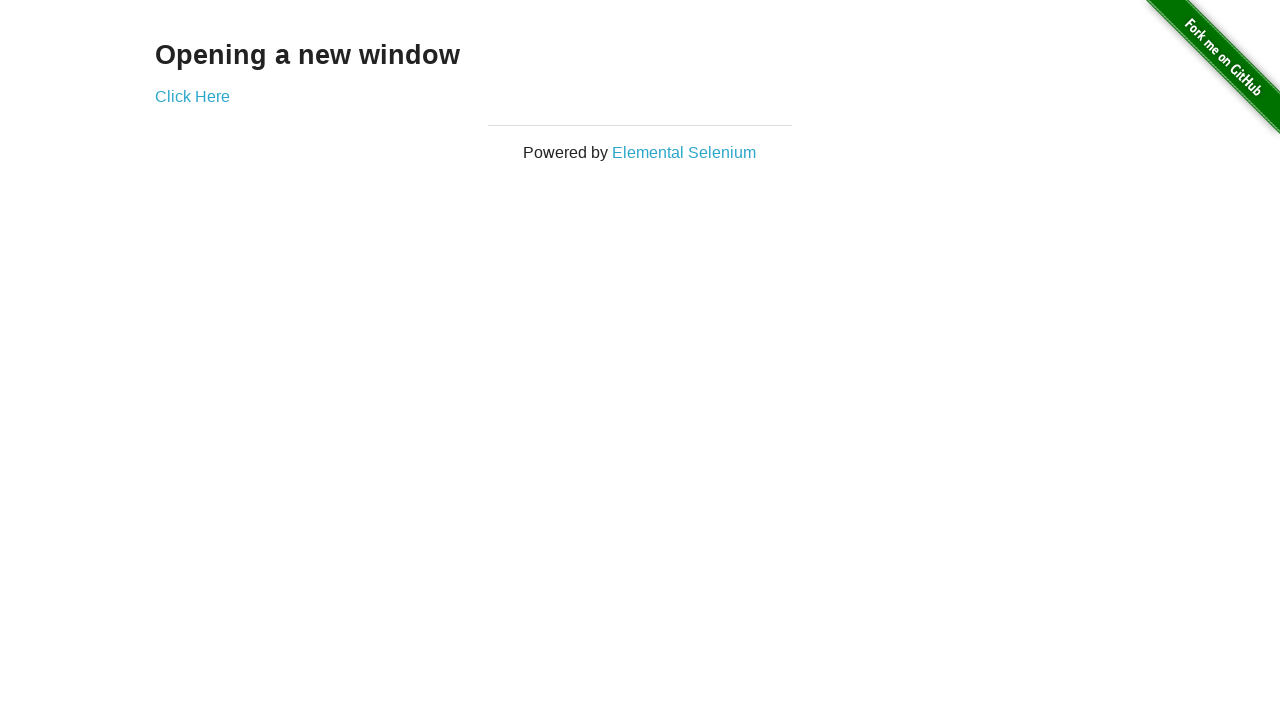

Clicked 'Click Here' link to open new window at (192, 96) on xpath=//a[text()='Click Here']
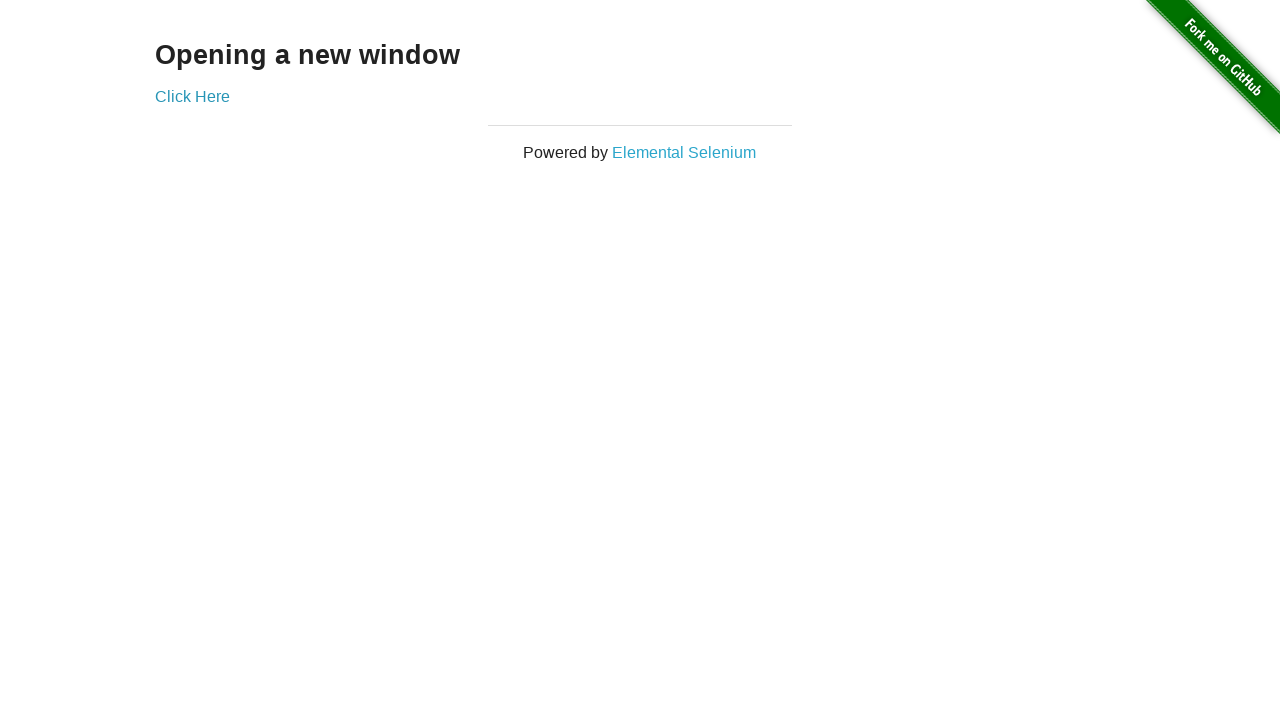

New page/window opened successfully
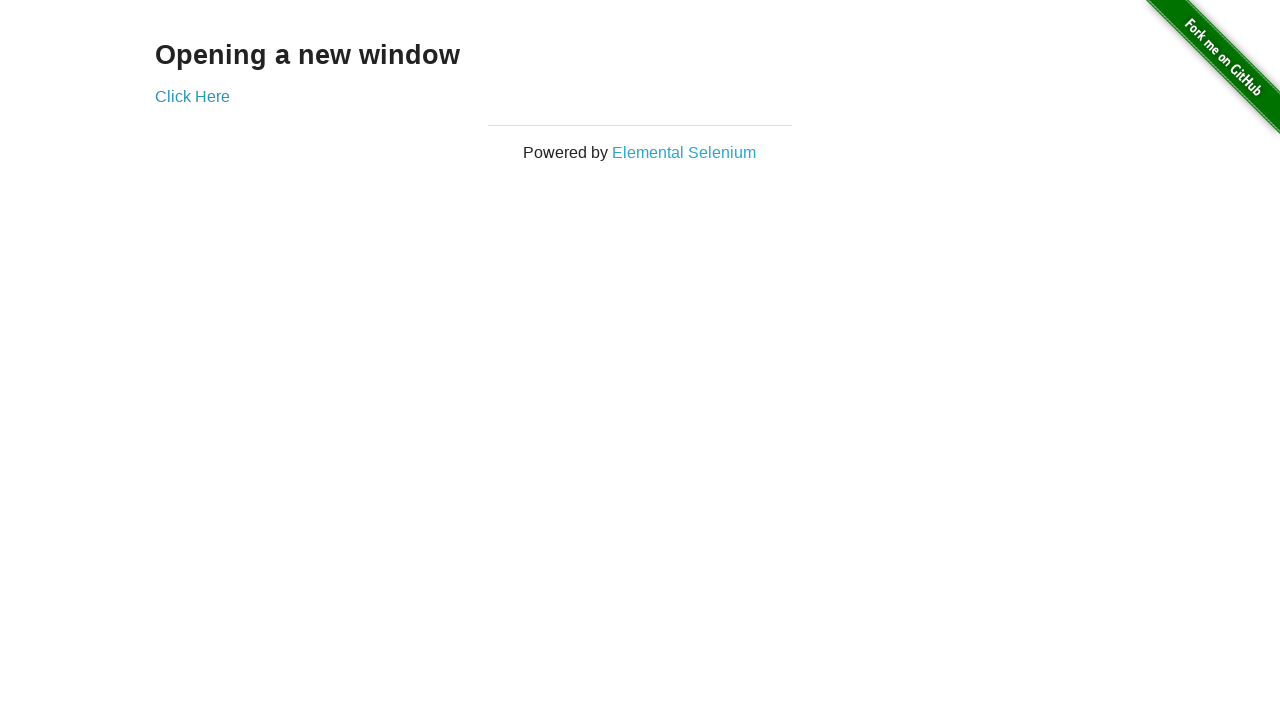

New page finished loading
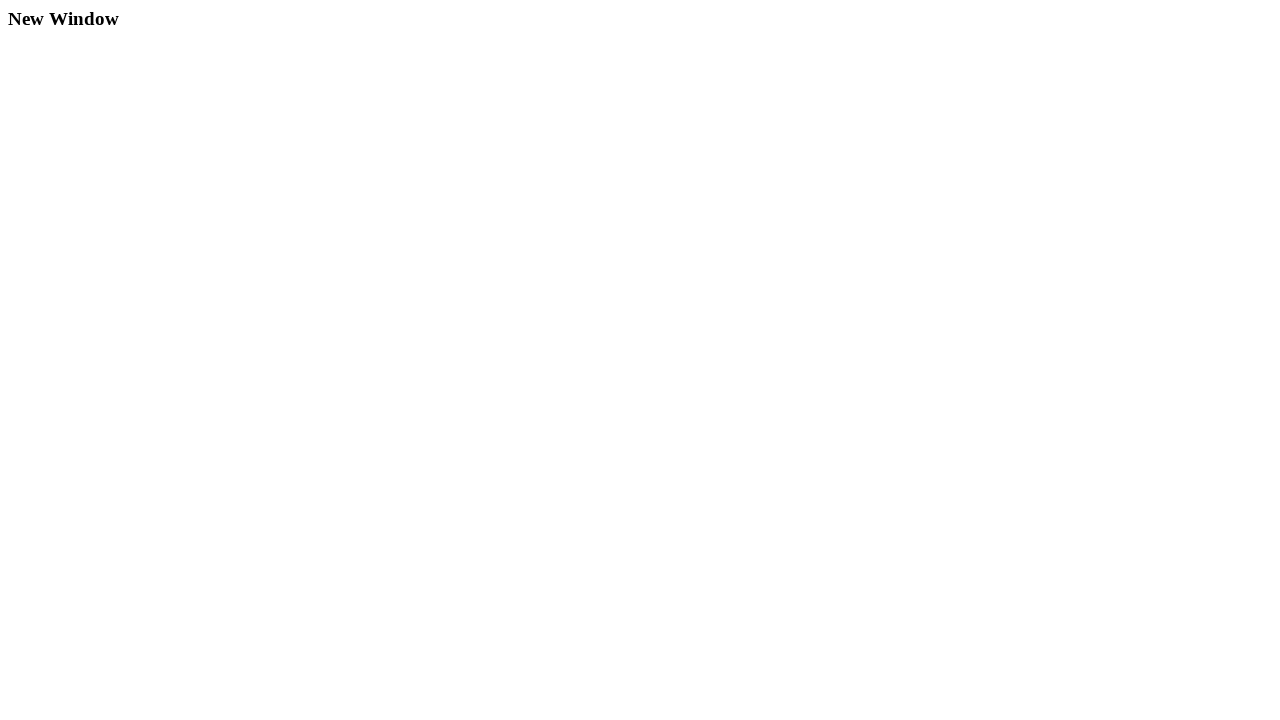

Verified new window title is 'New Window'
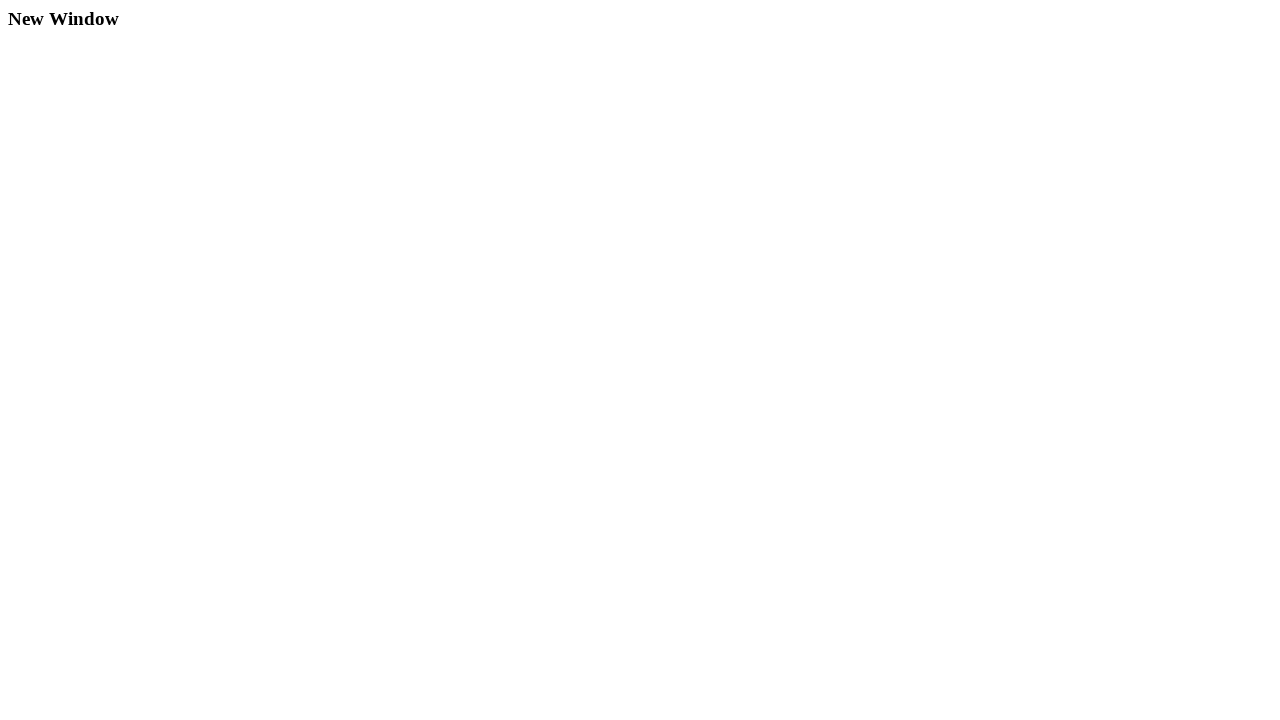

Switched back to original page and verified title is 'The Internet'
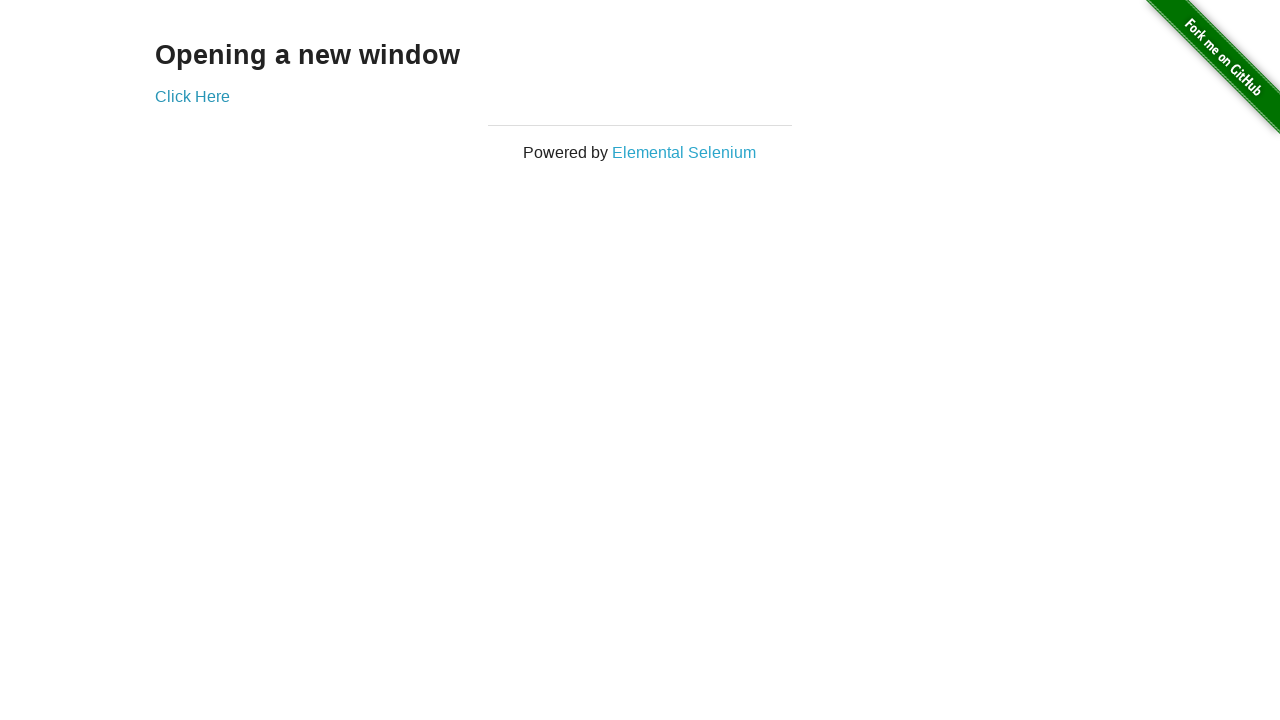

Test completed: both windows accessible and verified
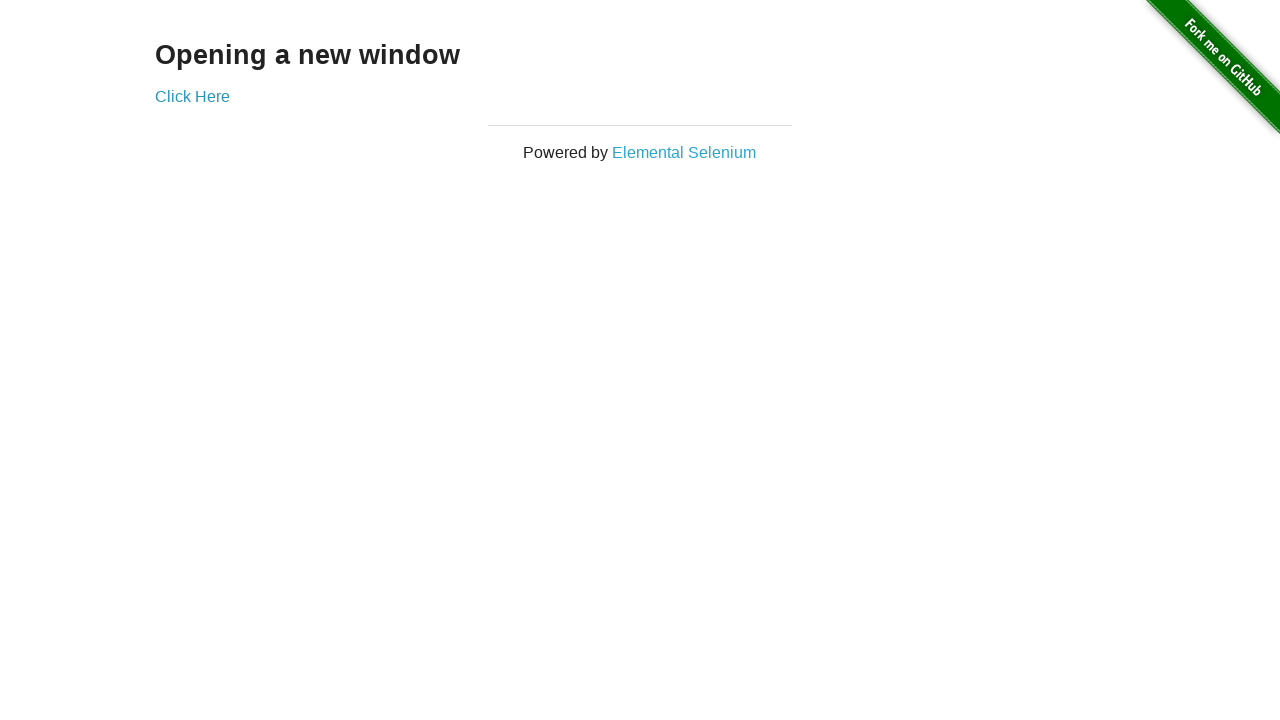

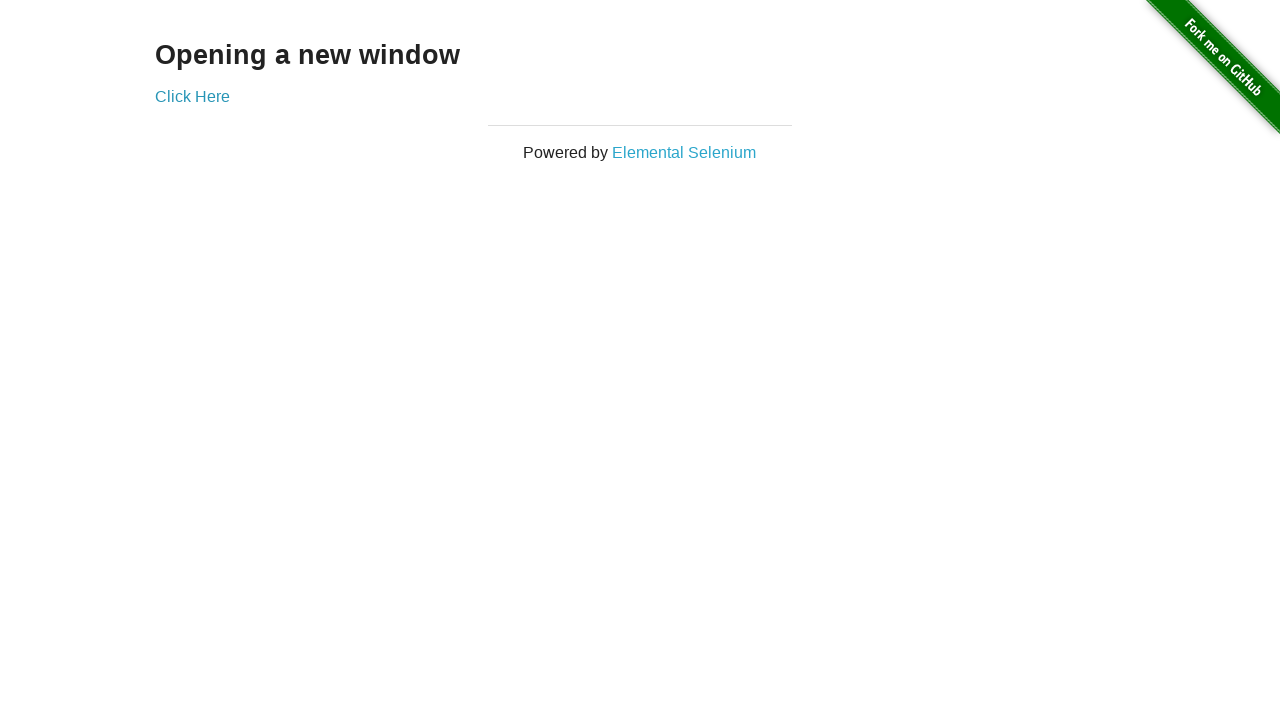